Tests keyboard actions by clicking an input field and typing text with spaces and backspace

Starting URL: http://sahitest.com/demo/label.htm

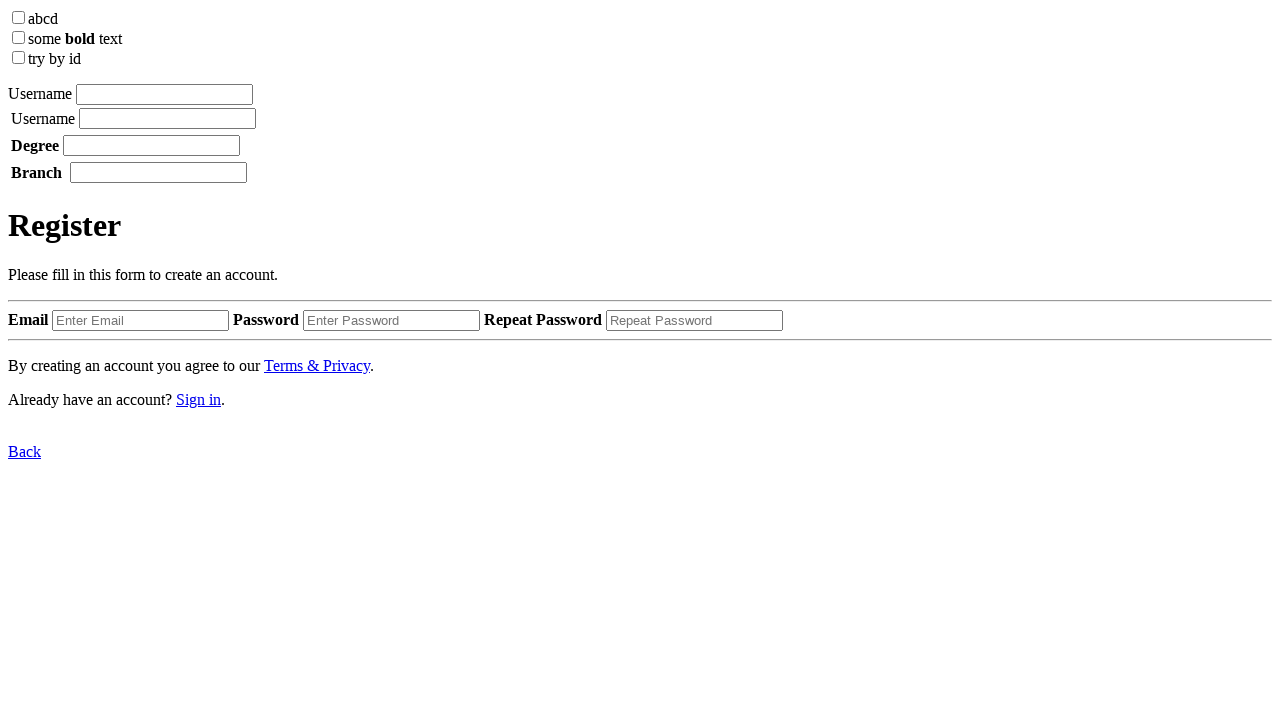

Clicked on the input field at (164, 94) on xpath=/html/body/label[1]/input
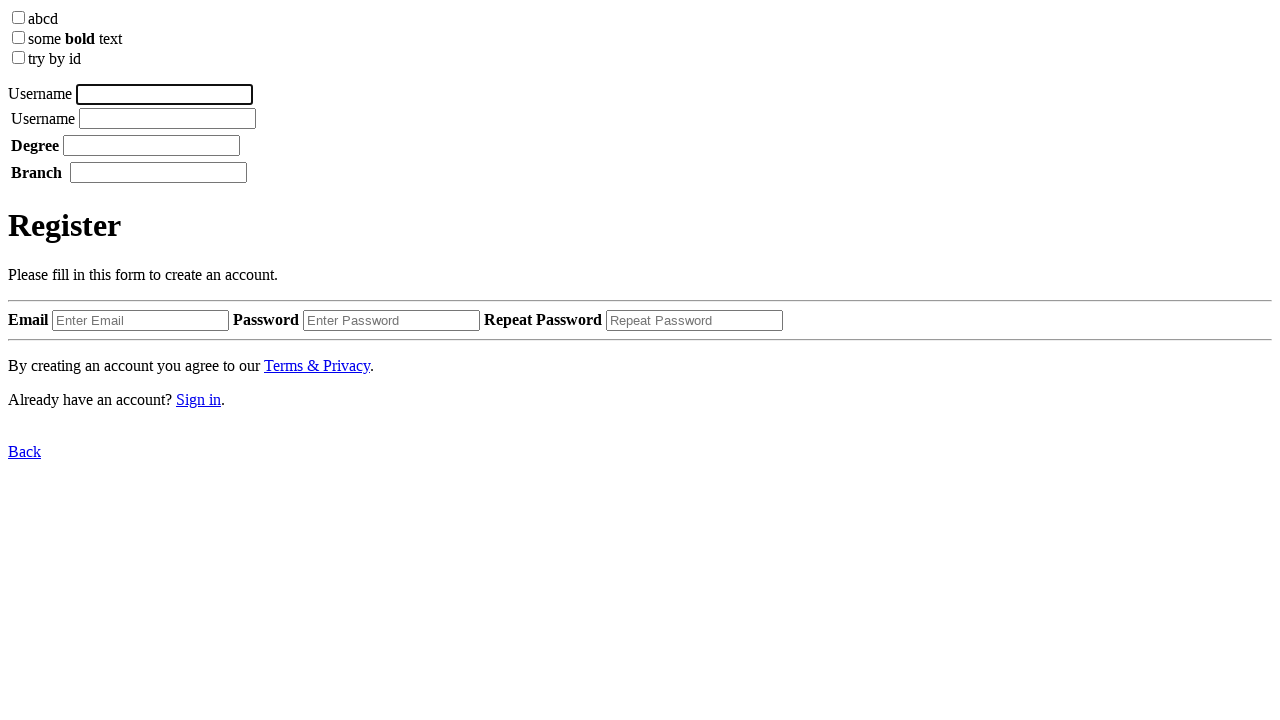

Typed 'username' into the input field
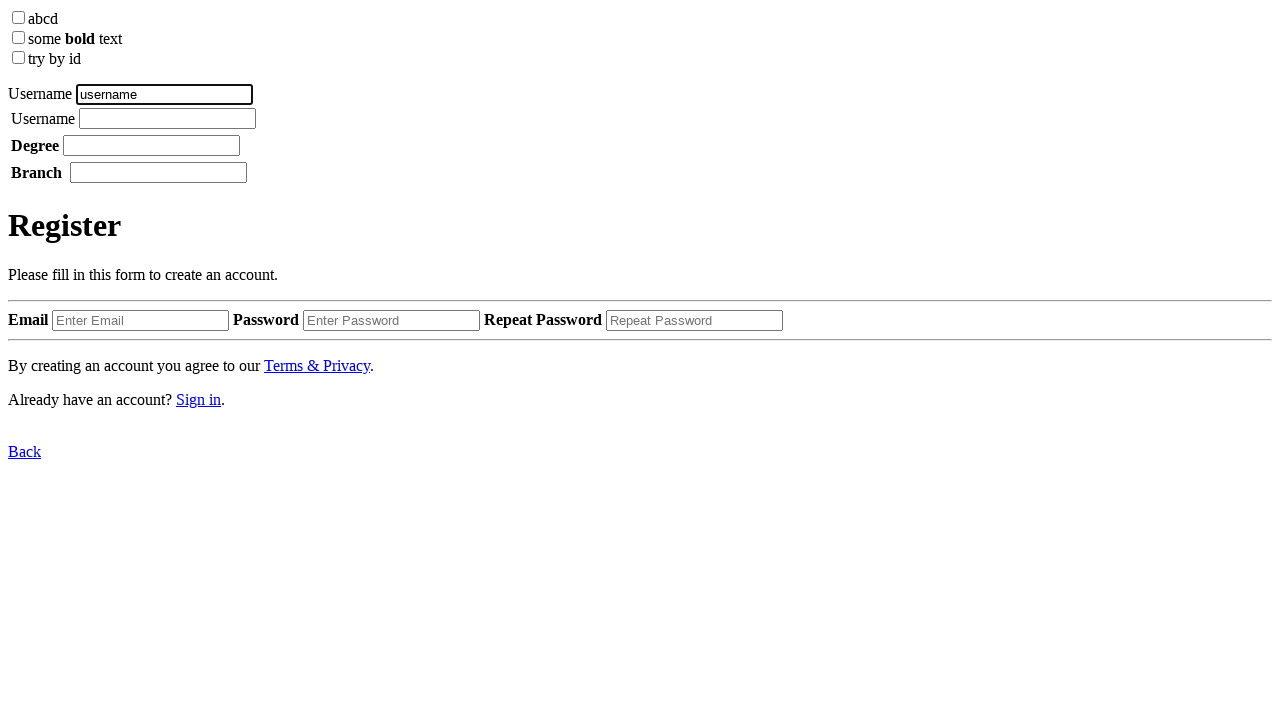

Pressed Space key
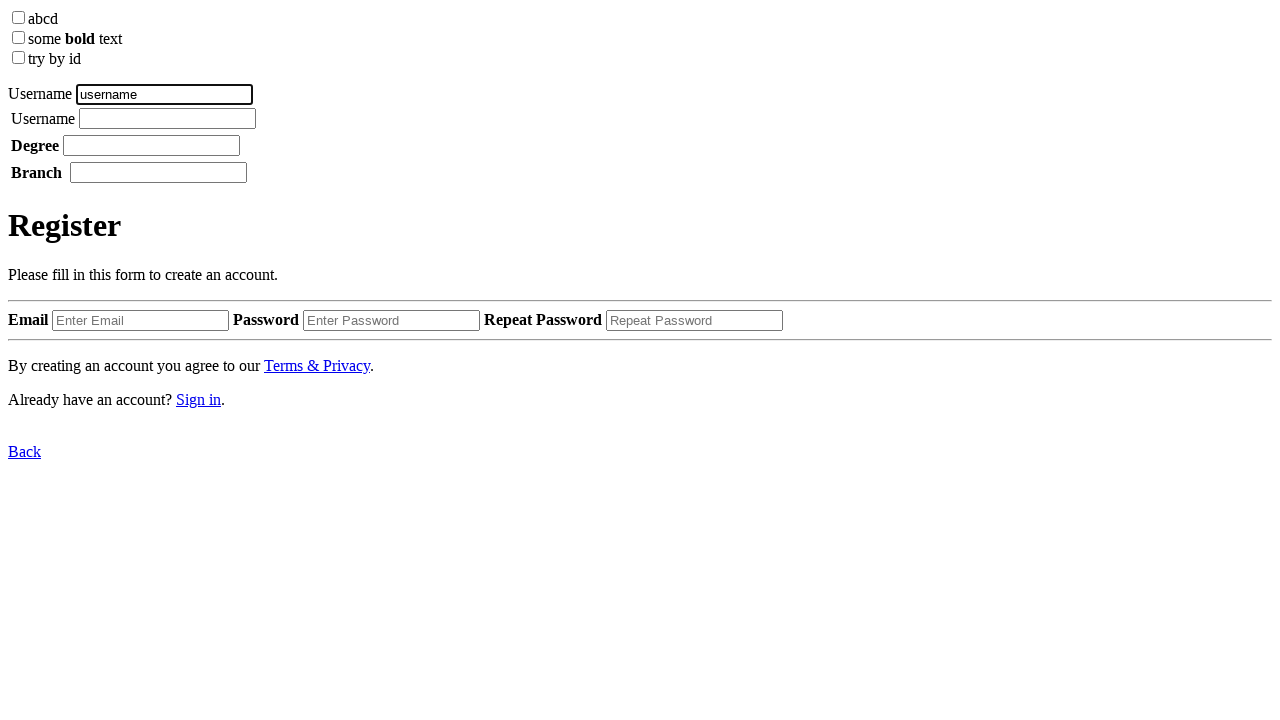

Typed 'Tom' into the input field
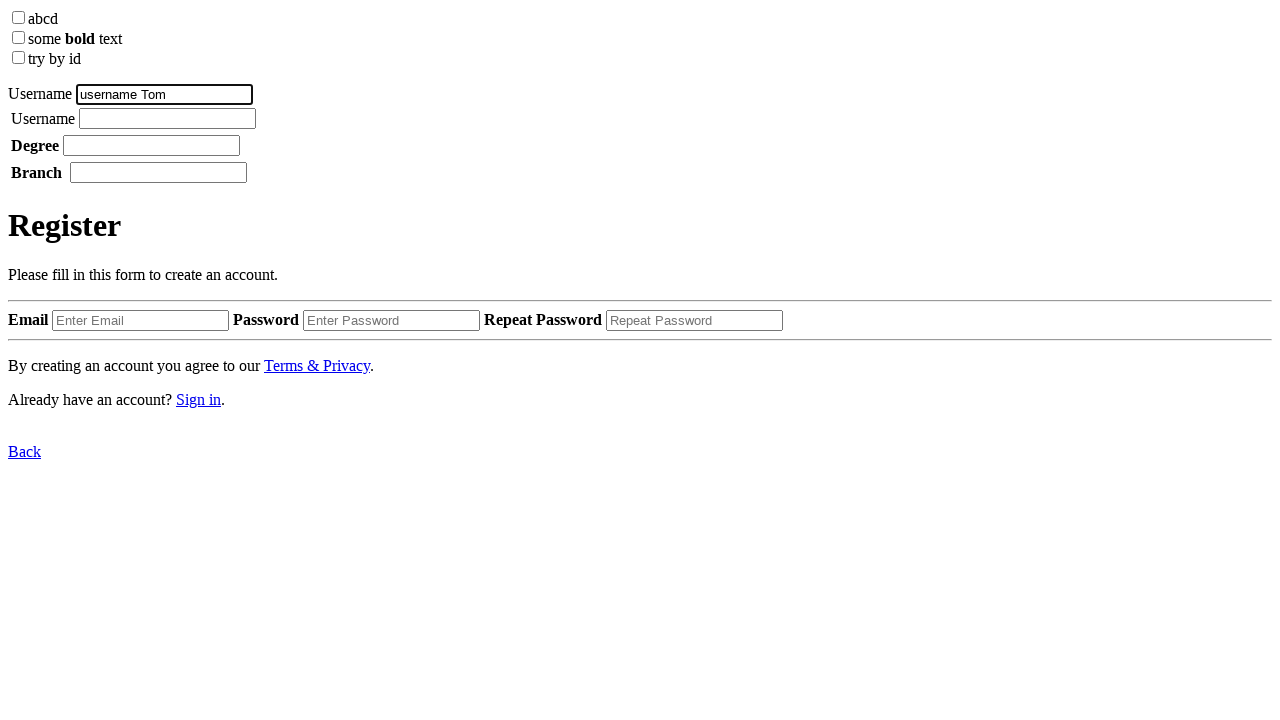

Pressed Backspace key to delete last character
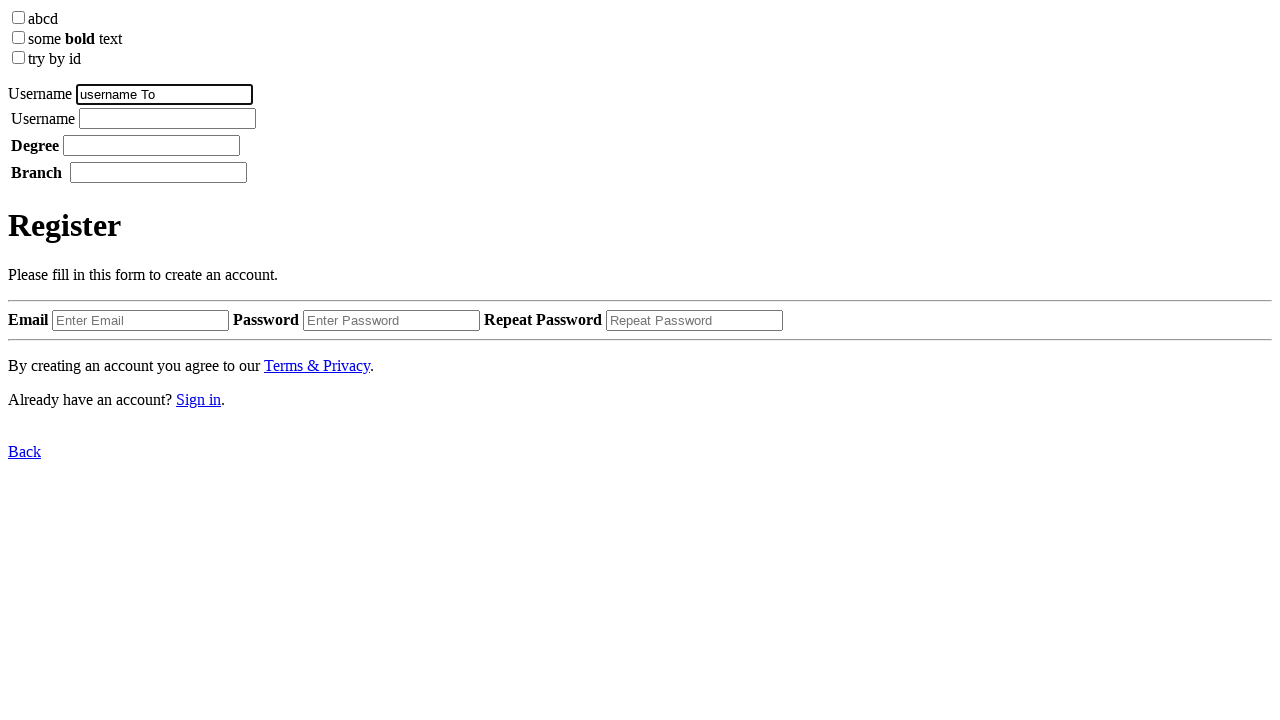

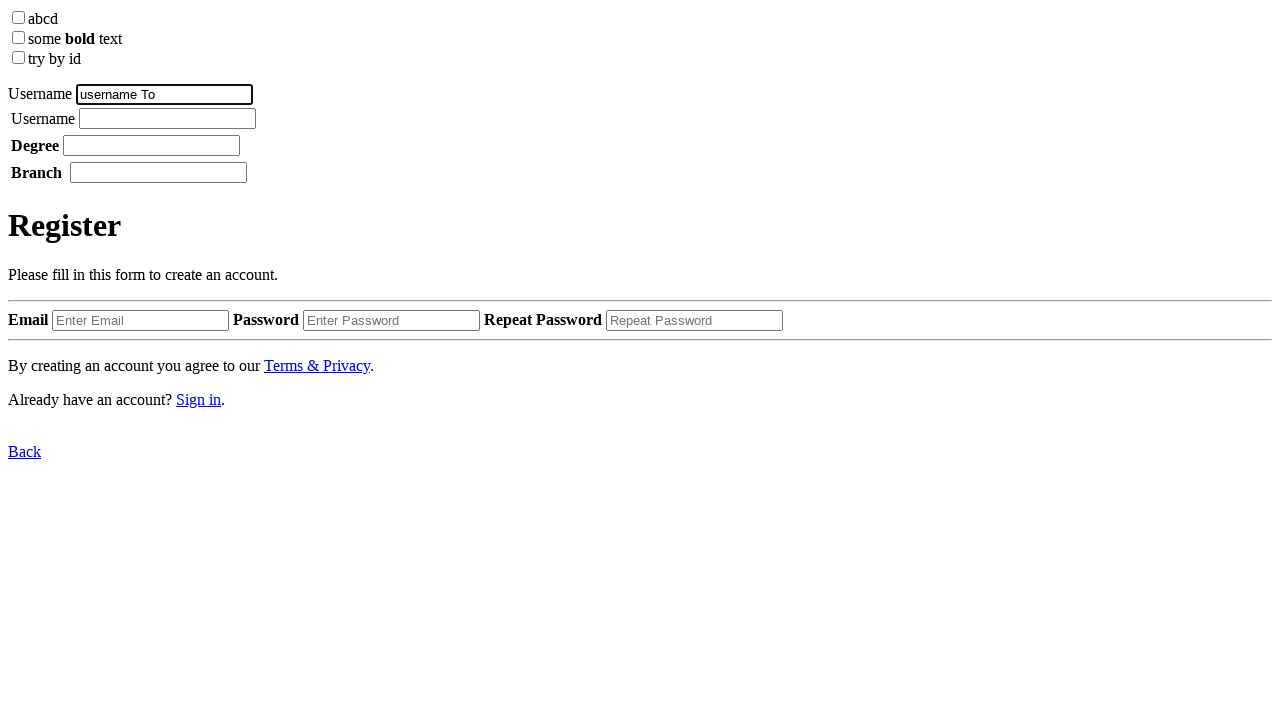